Tests various dropdown interactions on a flight booking form including currency selection, passenger count adjustment, and origin/destination selection

Starting URL: https://rahulshettyacademy.com/dropdownsPractise/

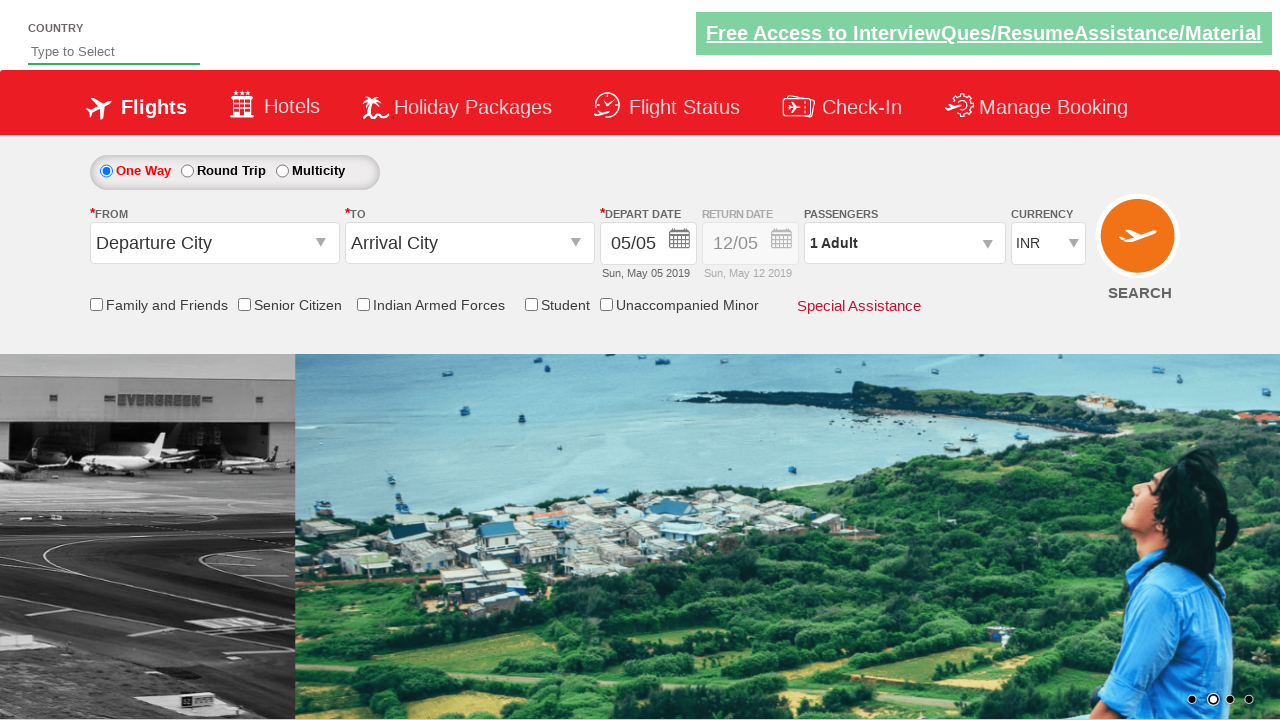

Selected first currency option from dropdown on #ctl00_mainContent_DropDownListCurrency
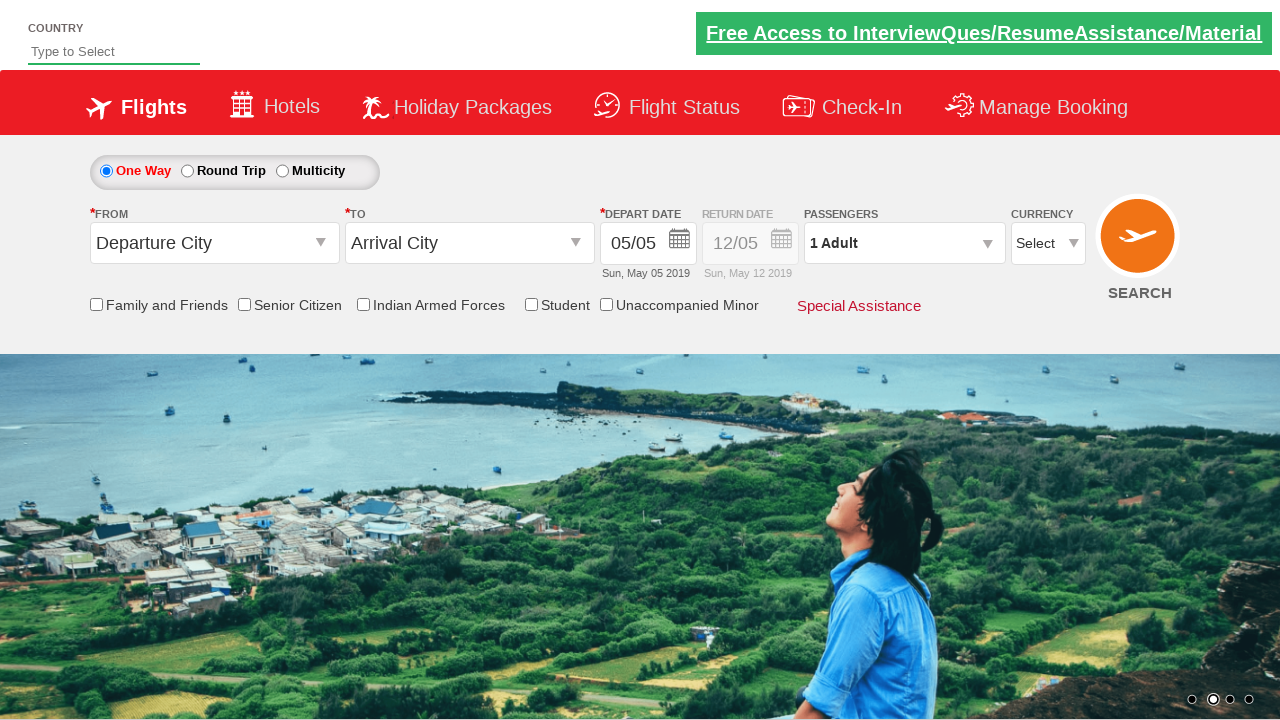

Opened passenger information dropdown at (904, 243) on #divpaxinfo
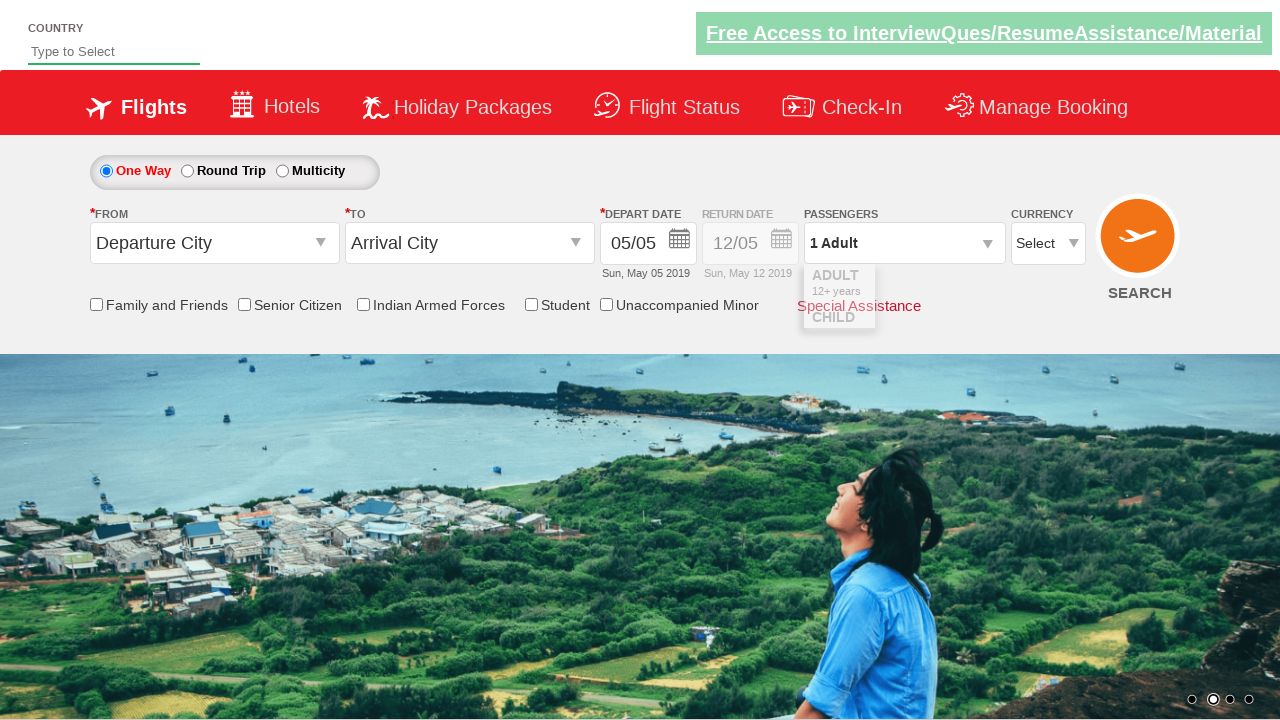

Increased adult passenger count (iteration 1/4) at (982, 288) on #hrefIncAdt
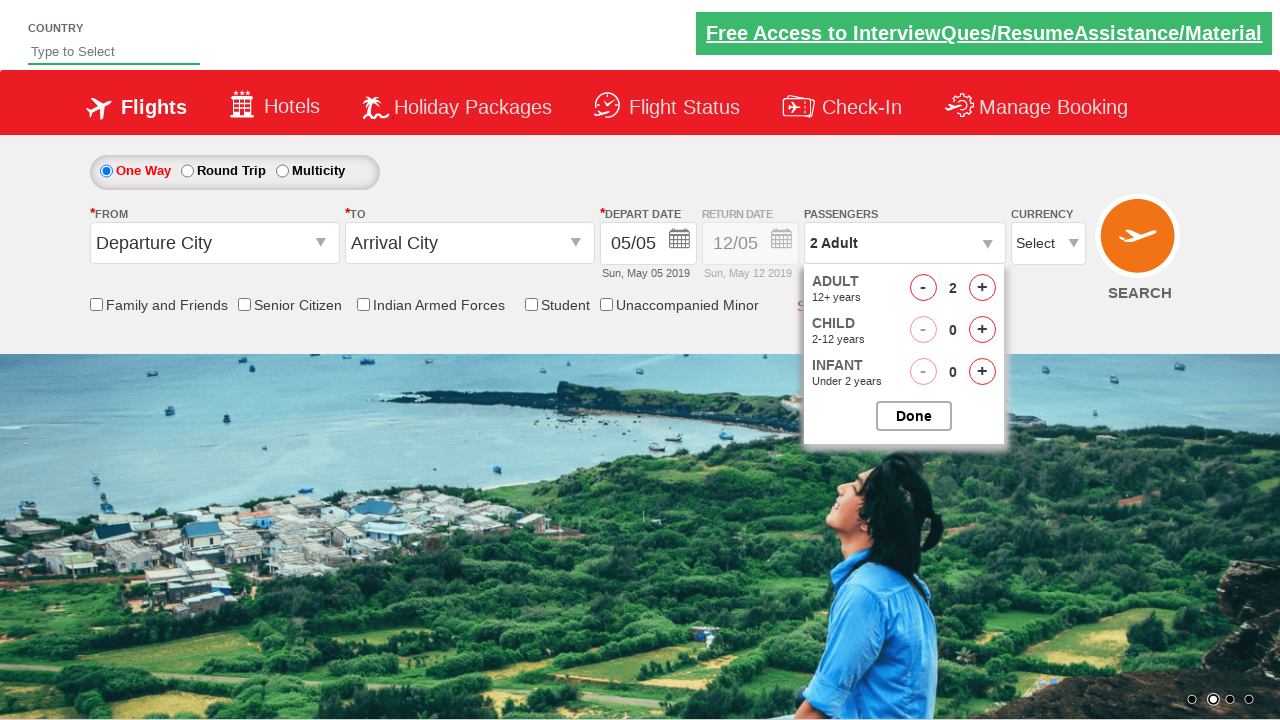

Increased adult passenger count (iteration 2/4) at (982, 288) on #hrefIncAdt
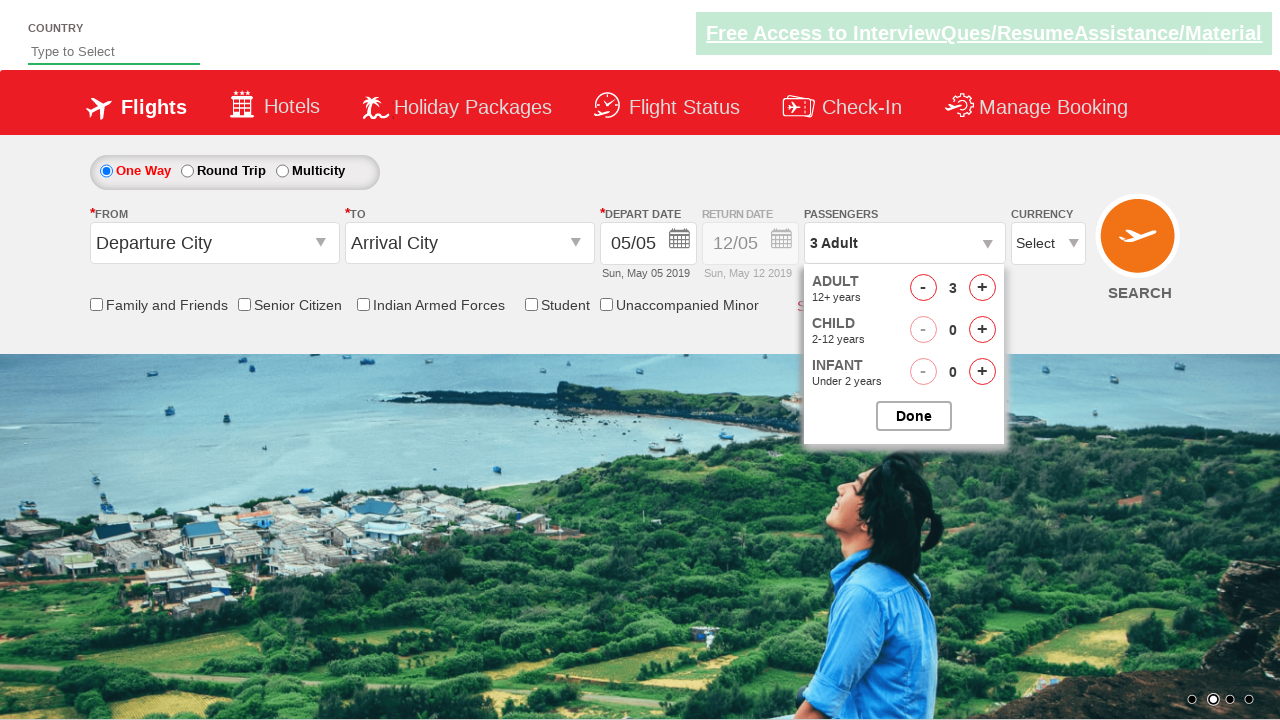

Increased adult passenger count (iteration 3/4) at (982, 288) on #hrefIncAdt
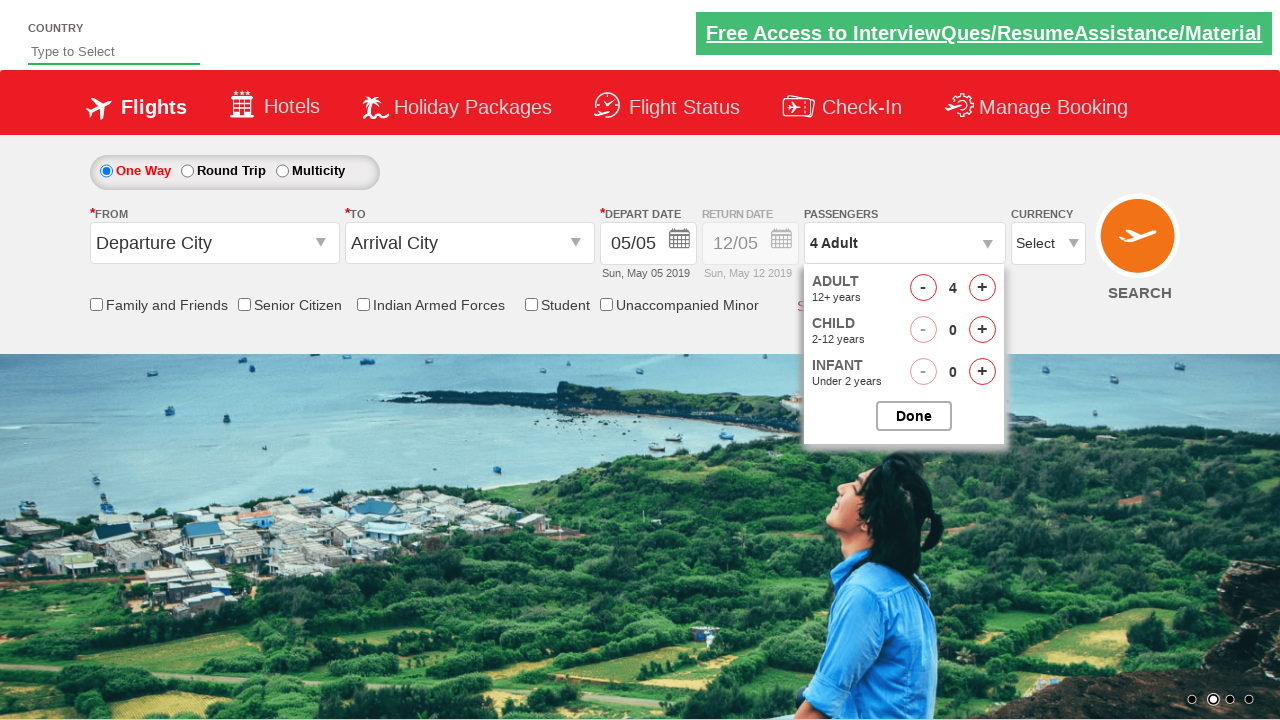

Increased adult passenger count (iteration 4/4) at (982, 288) on #hrefIncAdt
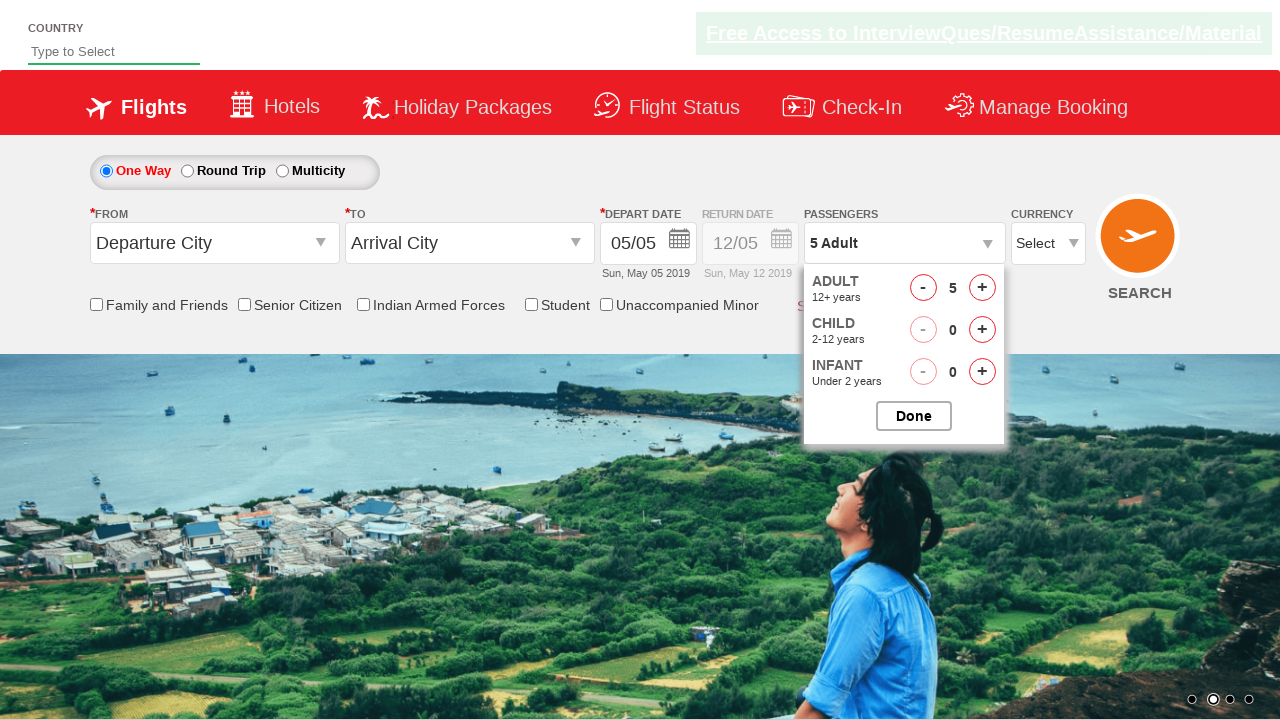

Closed passenger selection panel at (914, 416) on #btnclosepaxoption
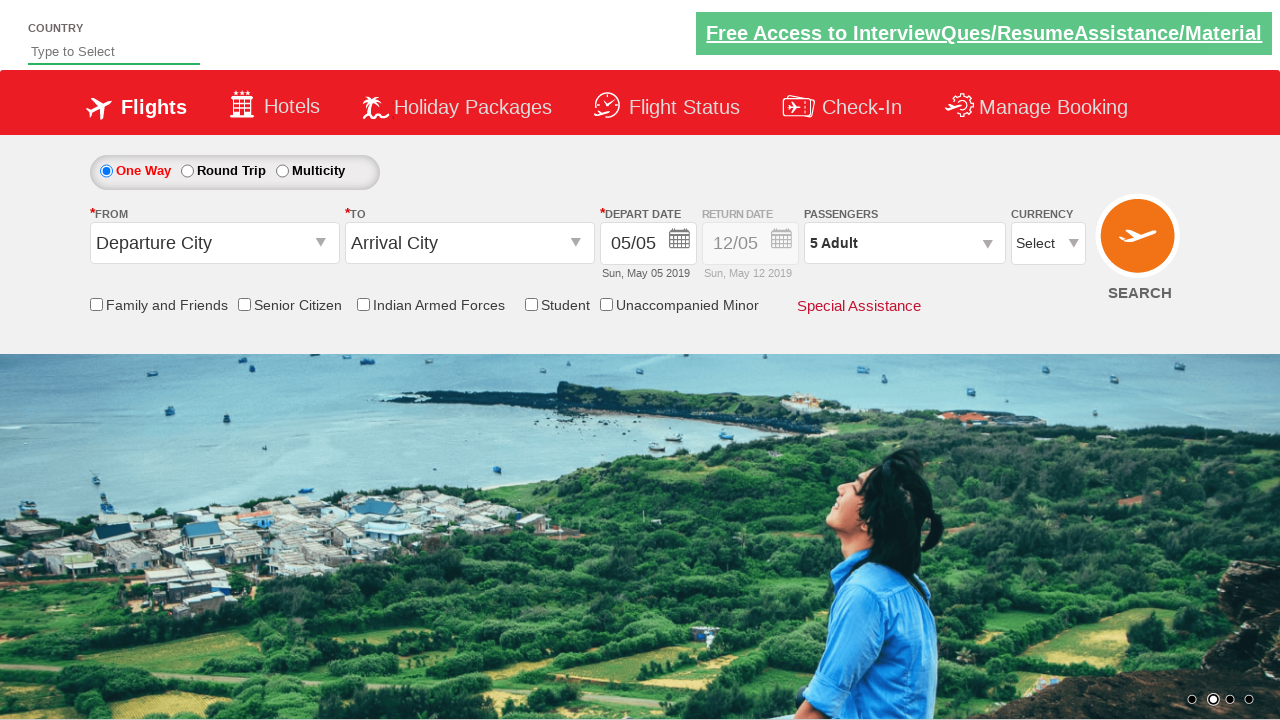

Clicked on origin station dropdown at (214, 243) on #ctl00_mainContent_ddl_originStation1_CTXT
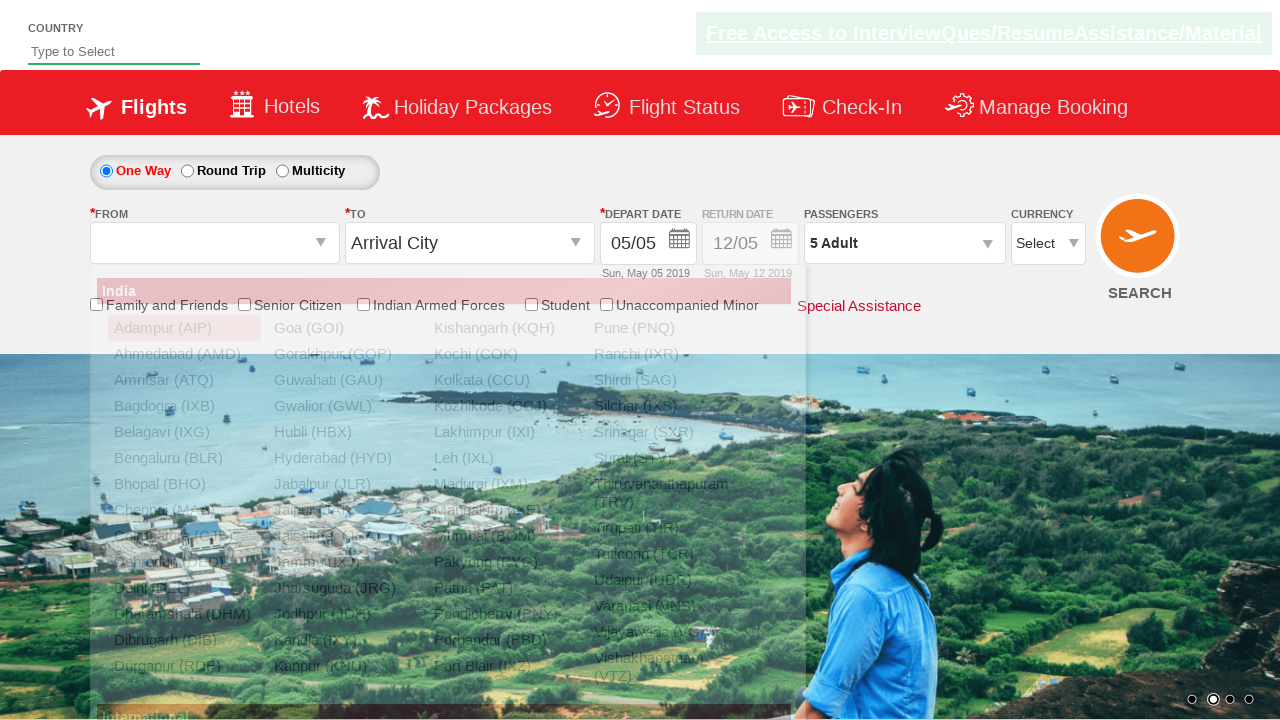

Selected Bangalore (BLR) as origin station at (184, 458) on xpath=//div[@id='glsctl00_mainContent_ddl_originStation1_CTNR']//a[@value='BLR']
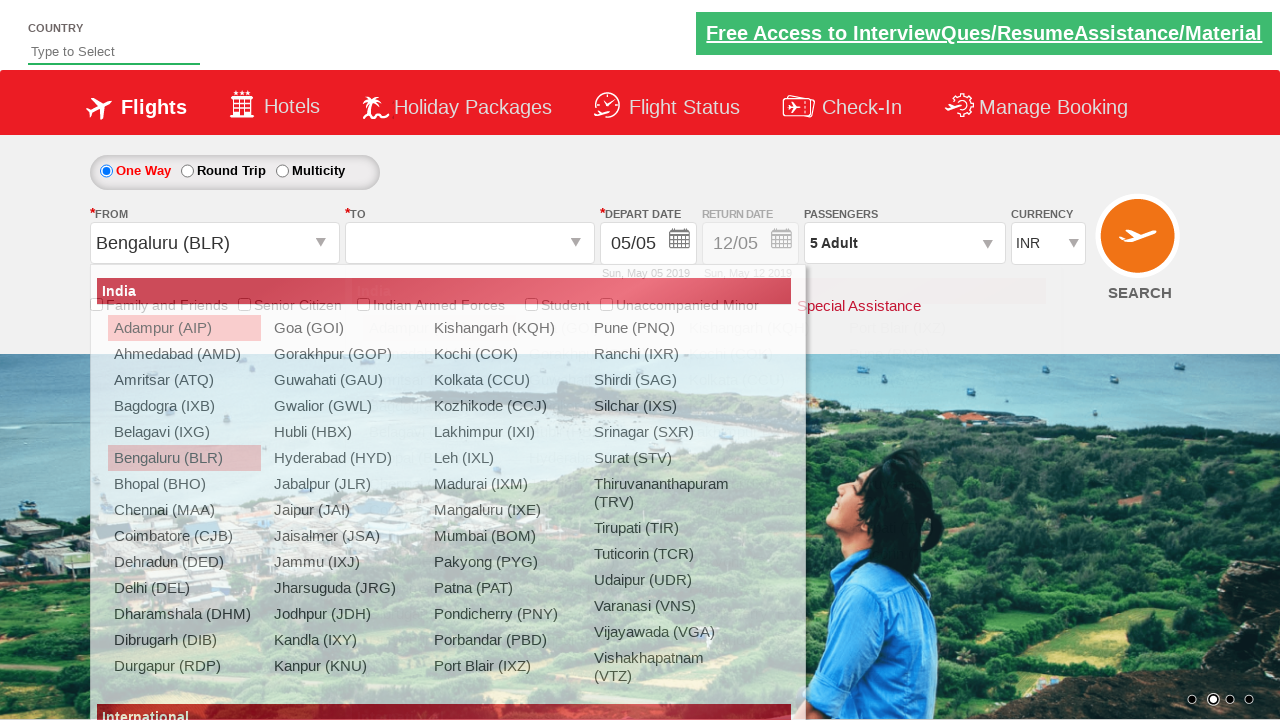

Clicked on destination station dropdown at (470, 243) on #ctl00_mainContent_ddl_destinationStation1_CTXT
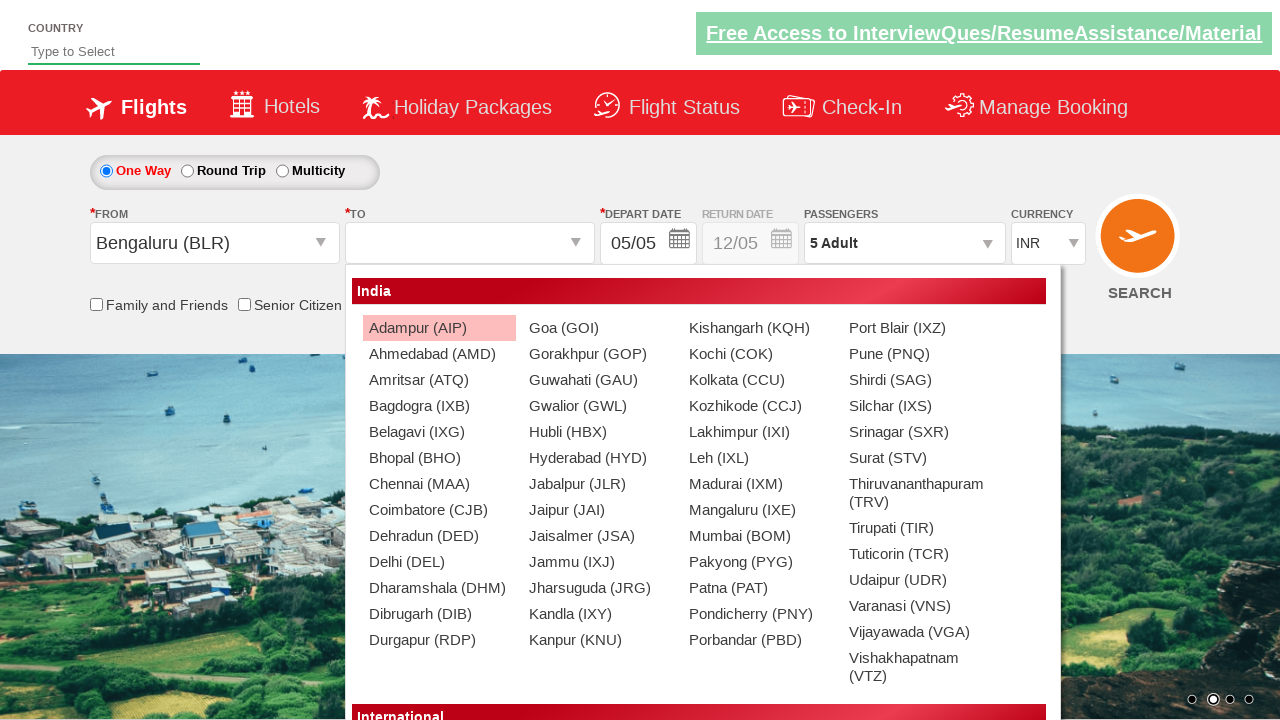

Selected Chennai (MAA) as destination station at (439, 484) on xpath=//div[@id='glsctl00_mainContent_ddl_destinationStation1_CTNR']//a[@value='
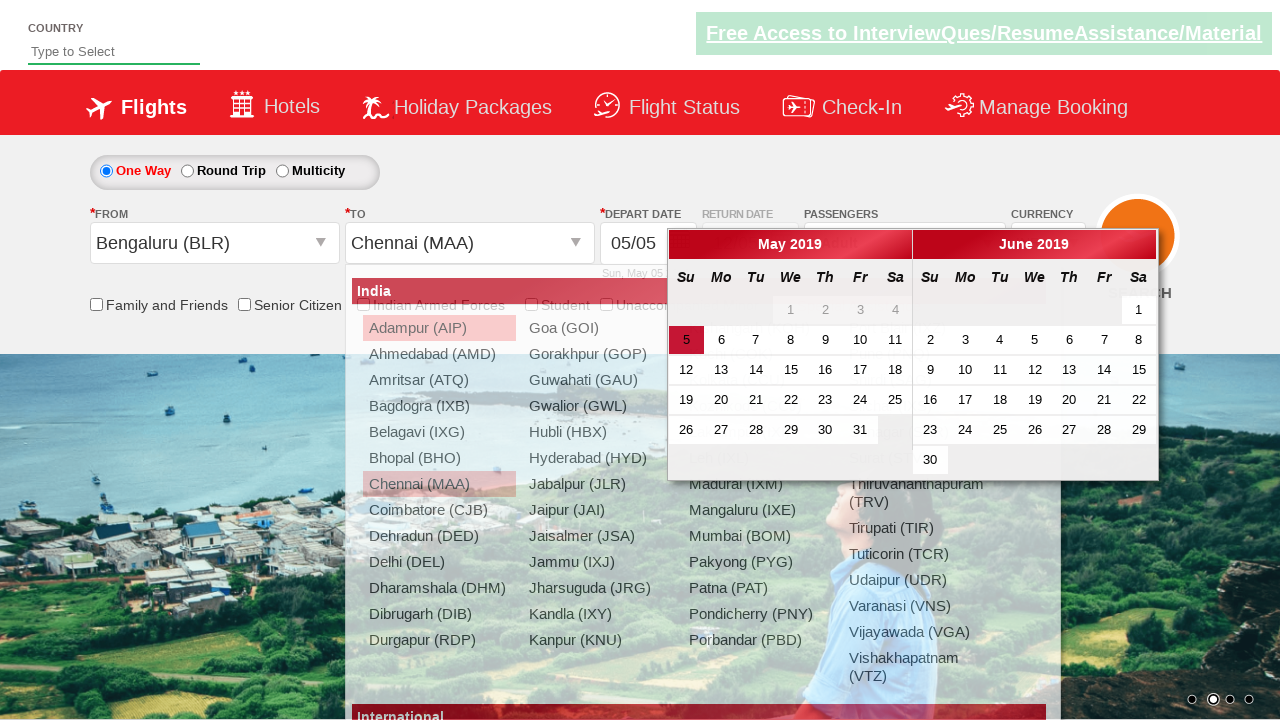

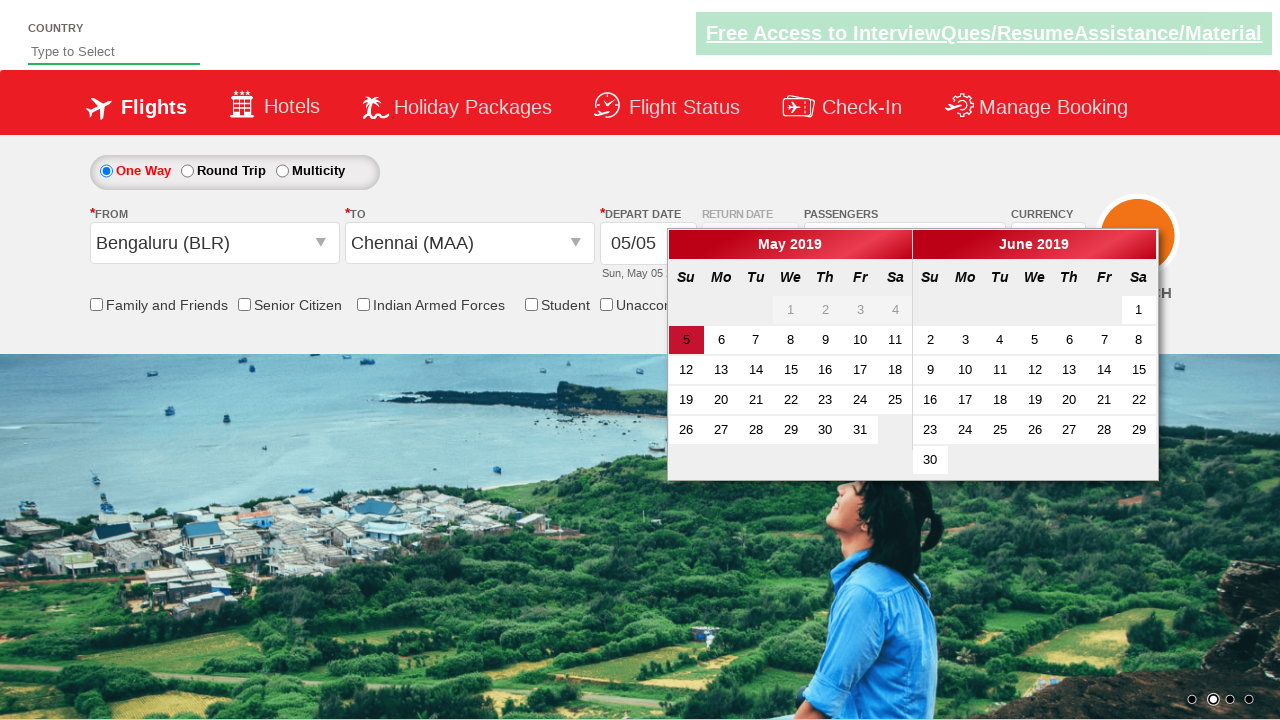